Navigates to a simple form page and clicks the submit button to test basic form submission functionality.

Starting URL: http://suninjuly.github.io/simple_form_find_task.html

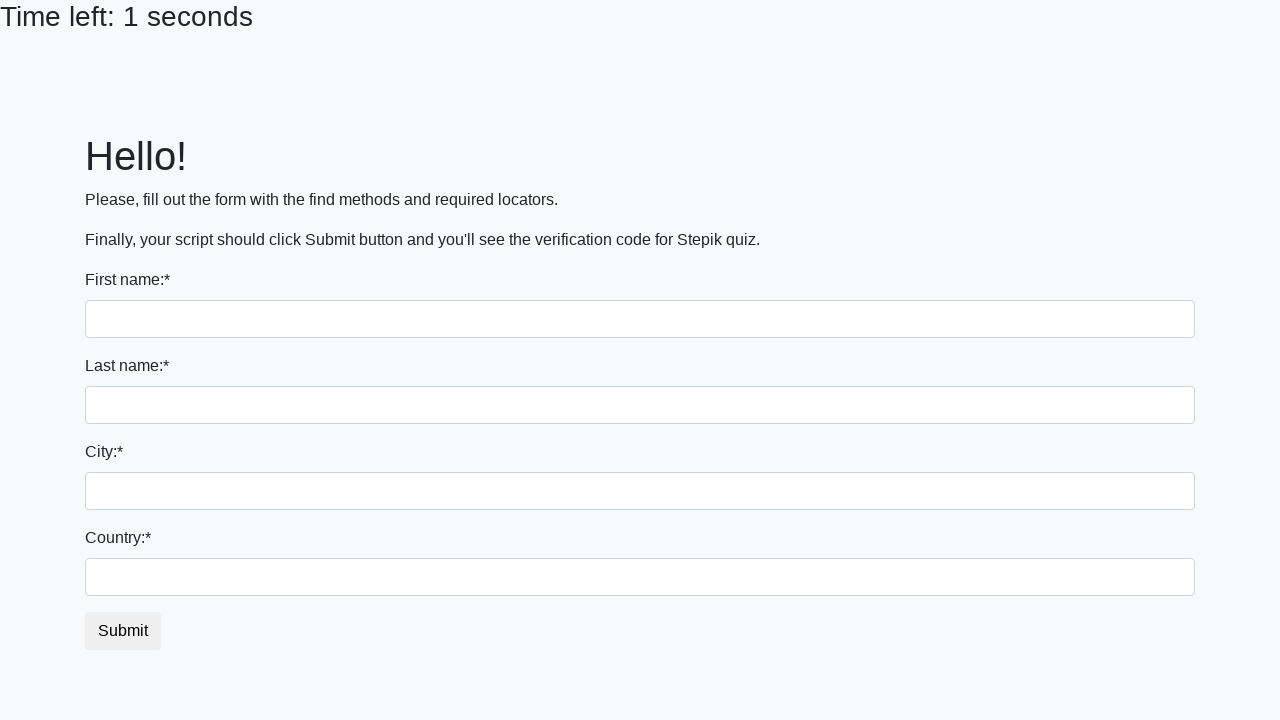

Navigated to simple form page
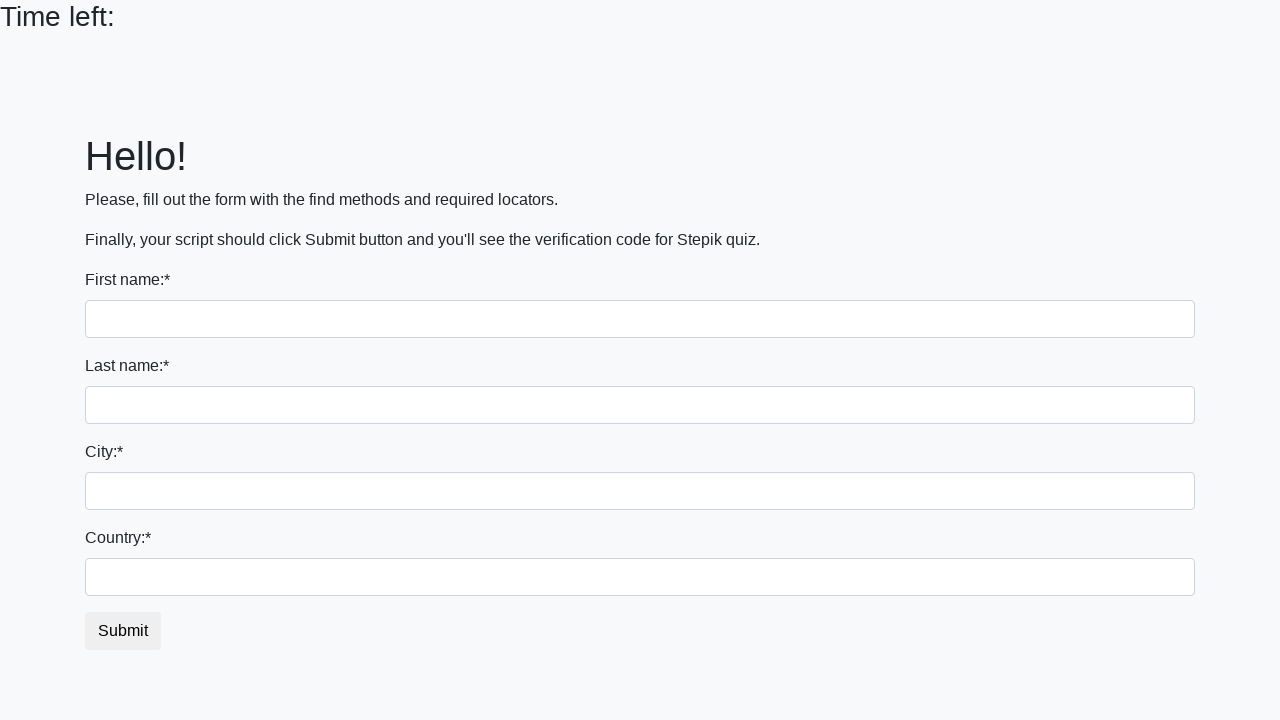

Clicked submit button to test basic form submission at (123, 631) on #submit_button
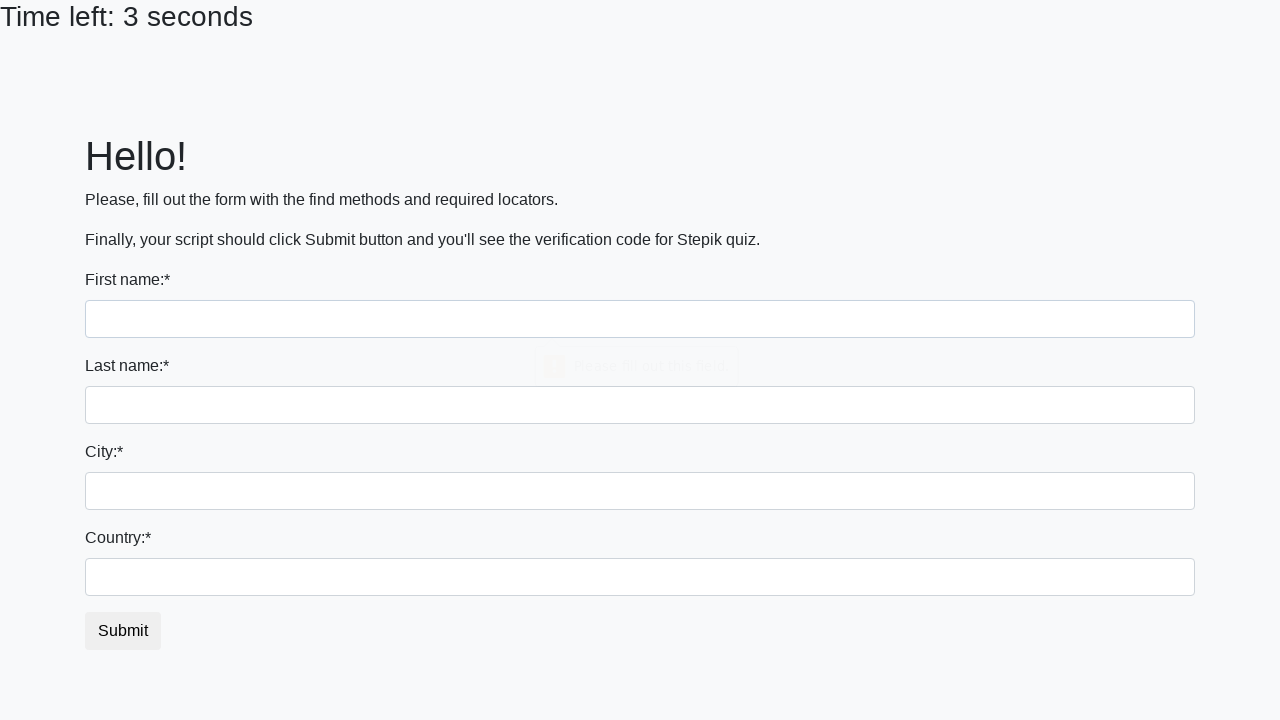

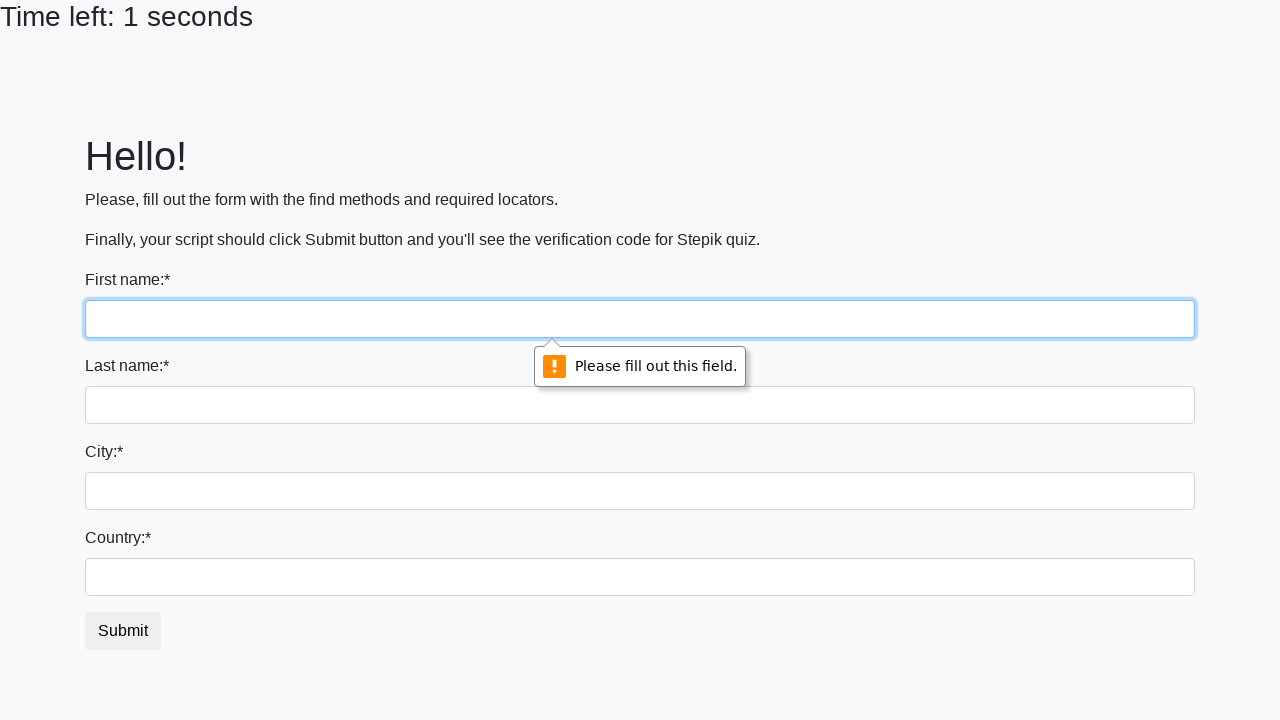